Tests context menu by right-clicking on the hot spot area and handling the JavaScript alert dialog

Starting URL: https://the-internet.herokuapp.com/

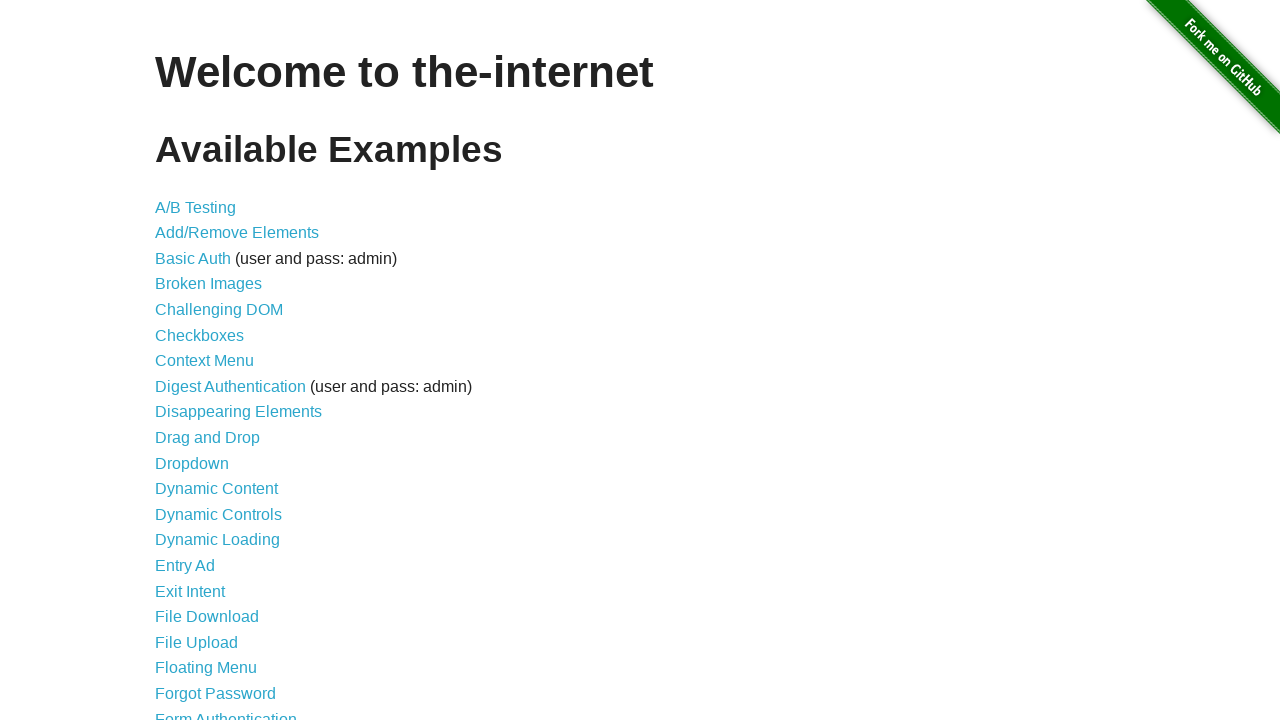

Clicked Context Menu link at (204, 361) on internal:role=link[name="Context Menu"i]
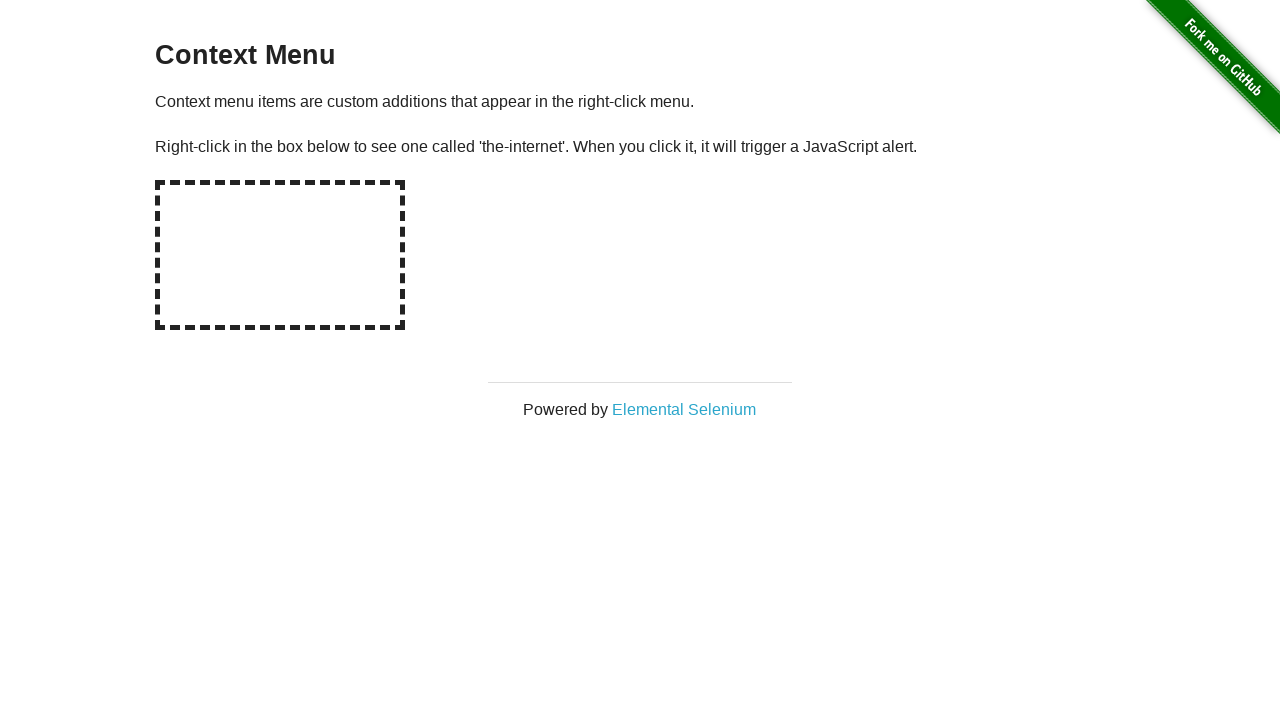

Set up dialog handler for JavaScript alert
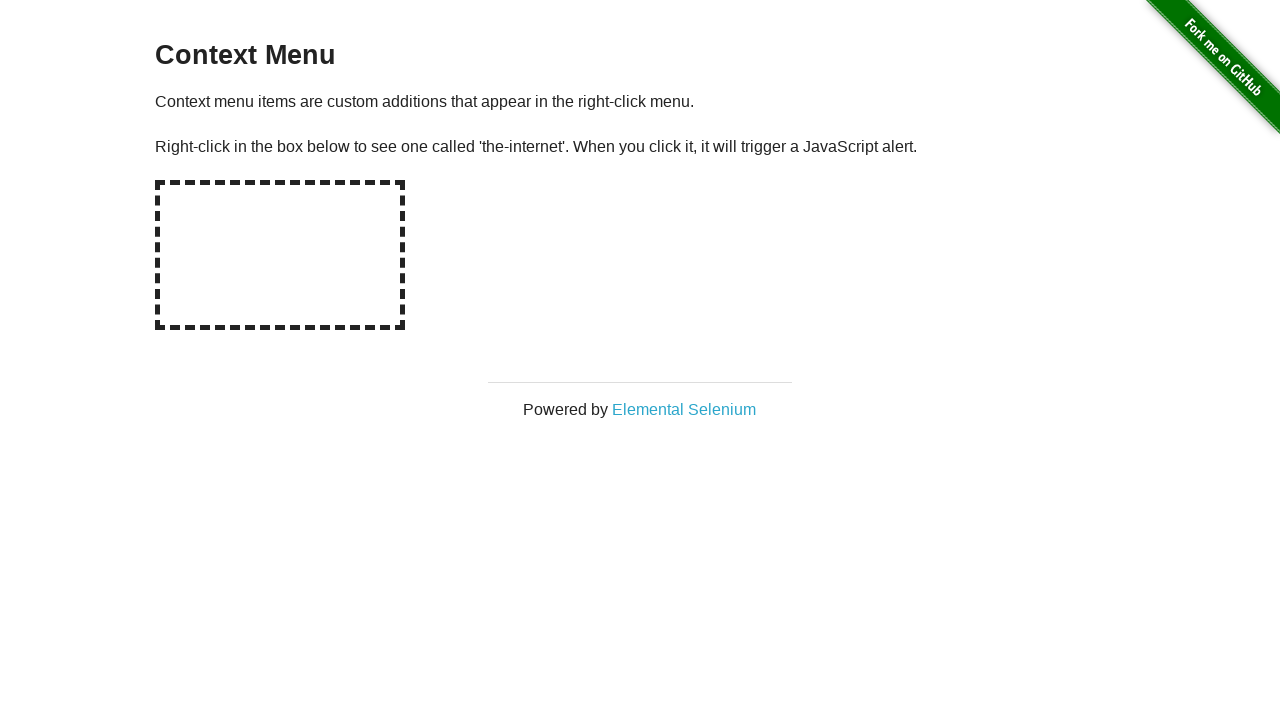

Right-clicked on the hot spot area at (280, 255) on #hot-spot
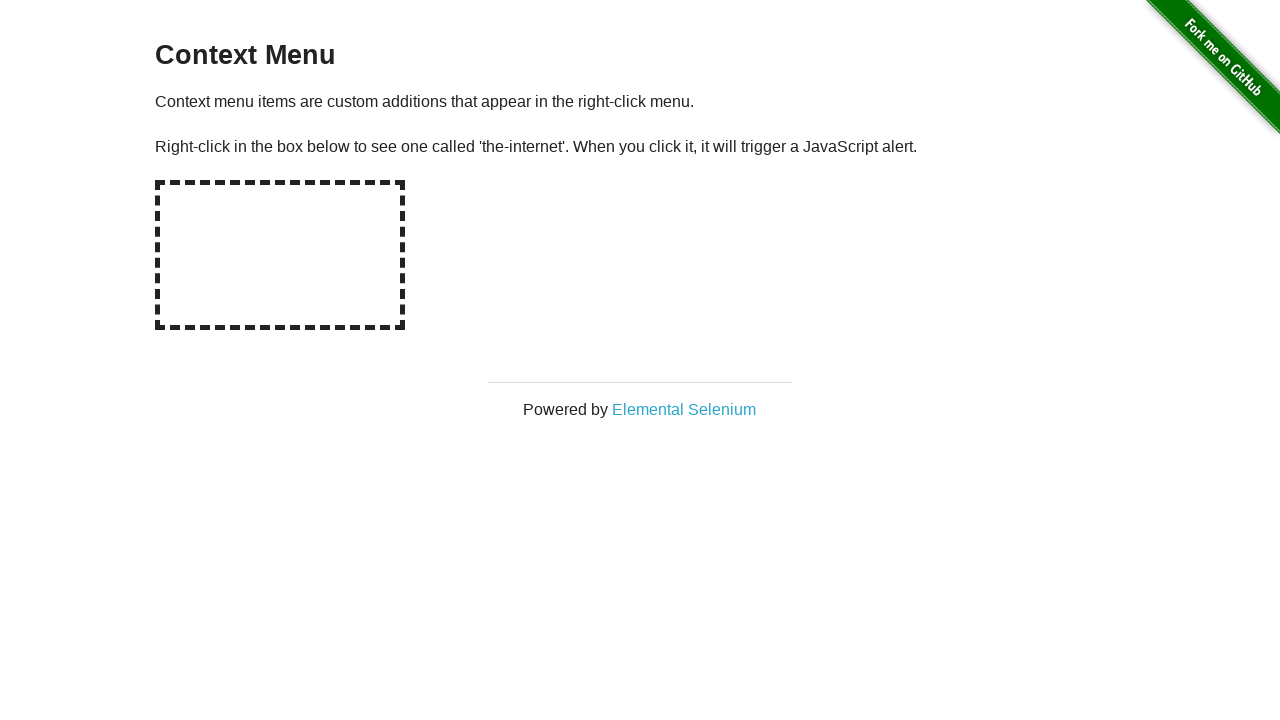

Waited for dialog to be handled
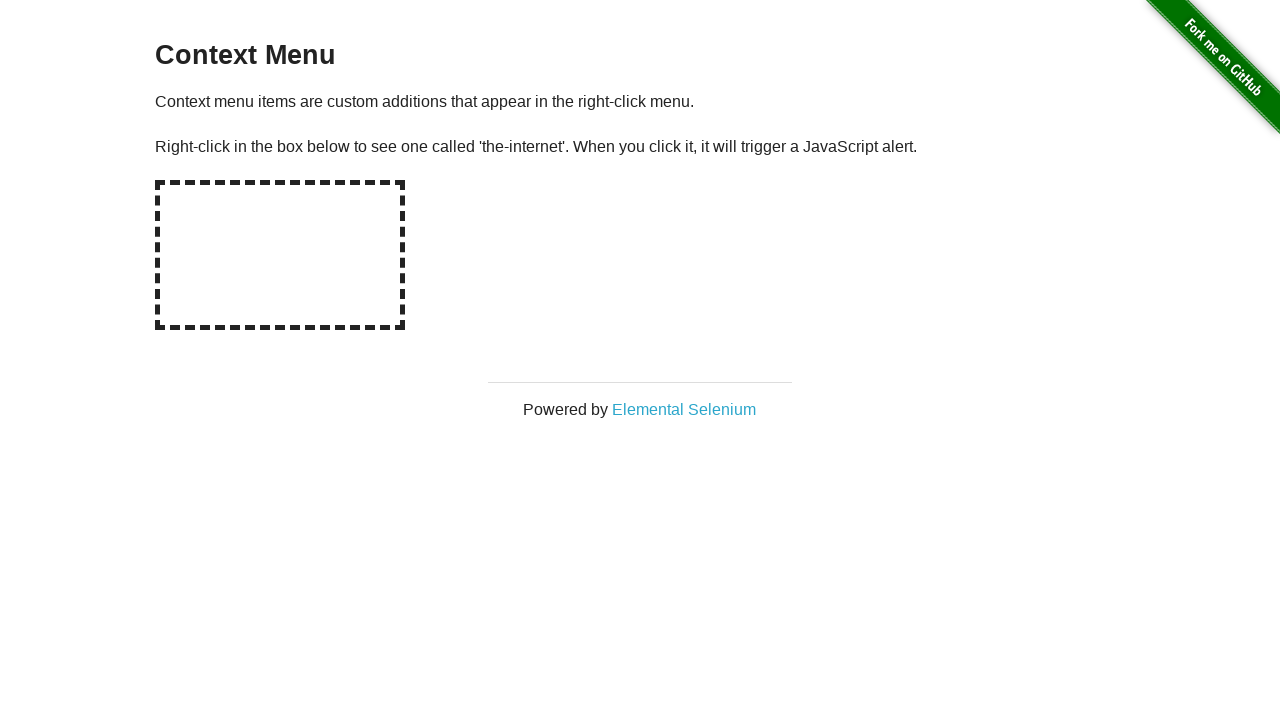

Verified dialog message is 'You selected a context menu'
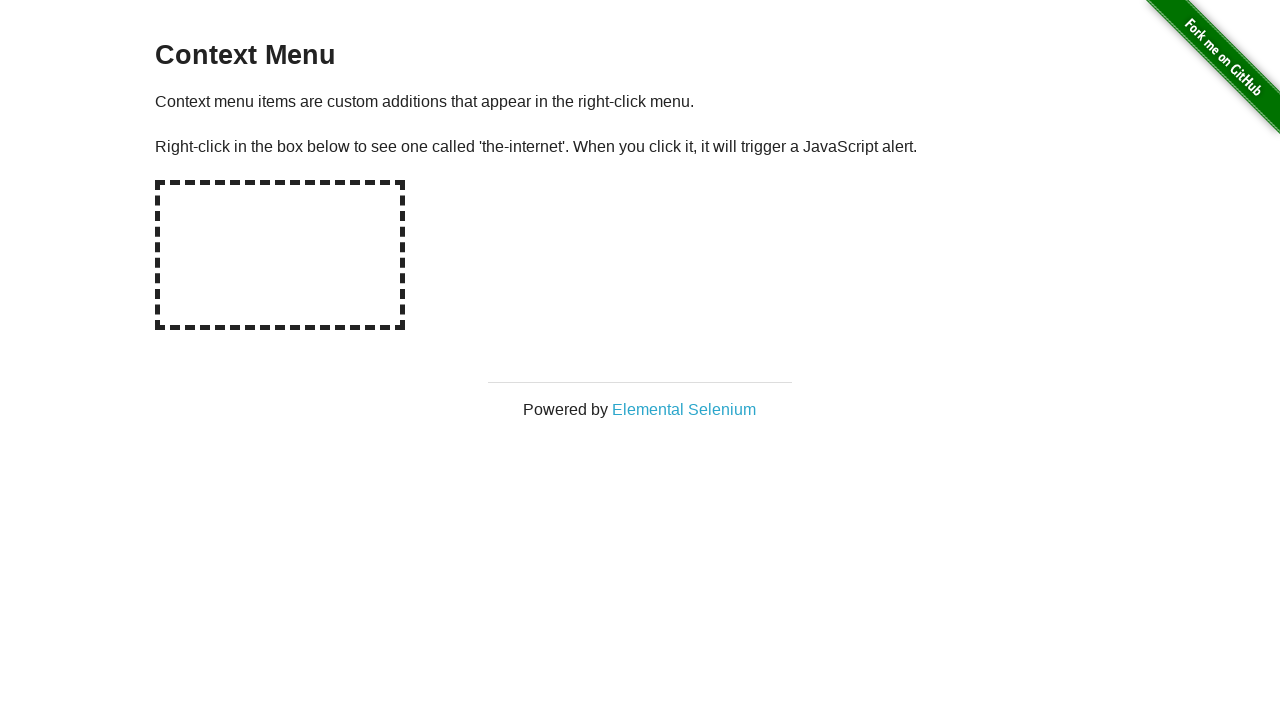

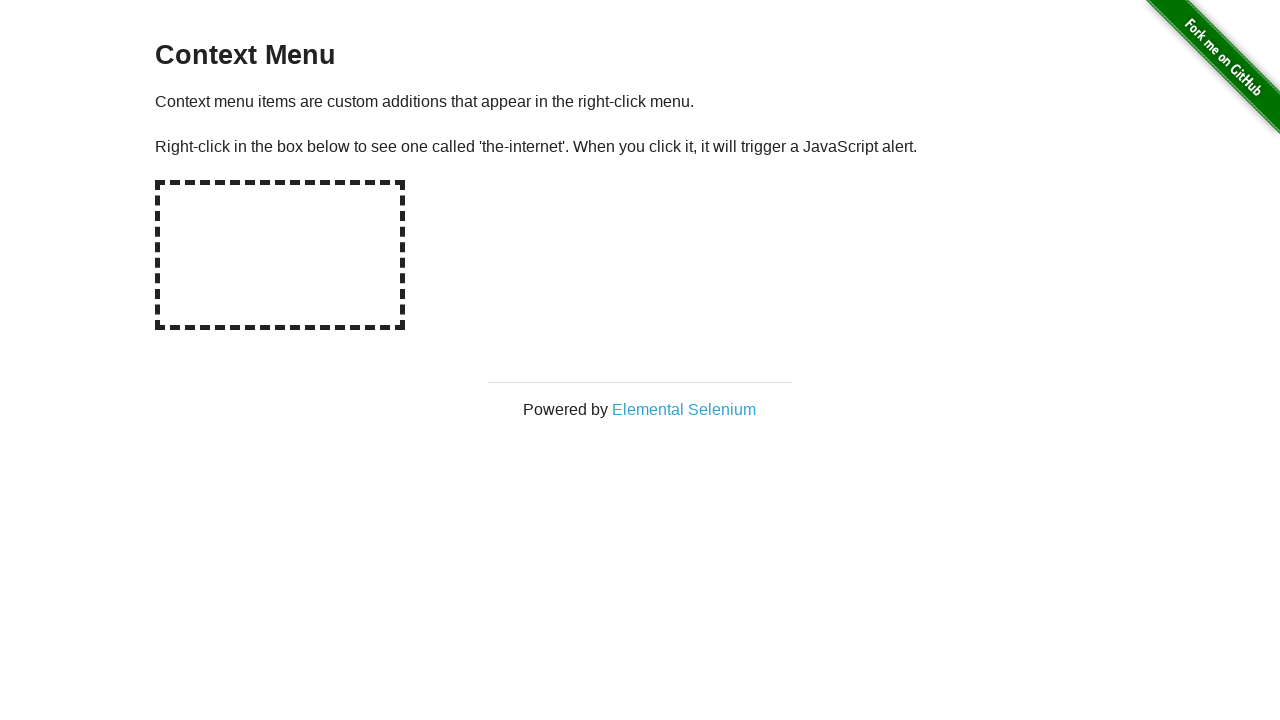